Tests timeout handling by clicking a button that triggers an AJAX request and then clicking the success element with an extended timeout

Starting URL: http://uitestingplayground.com/ajax

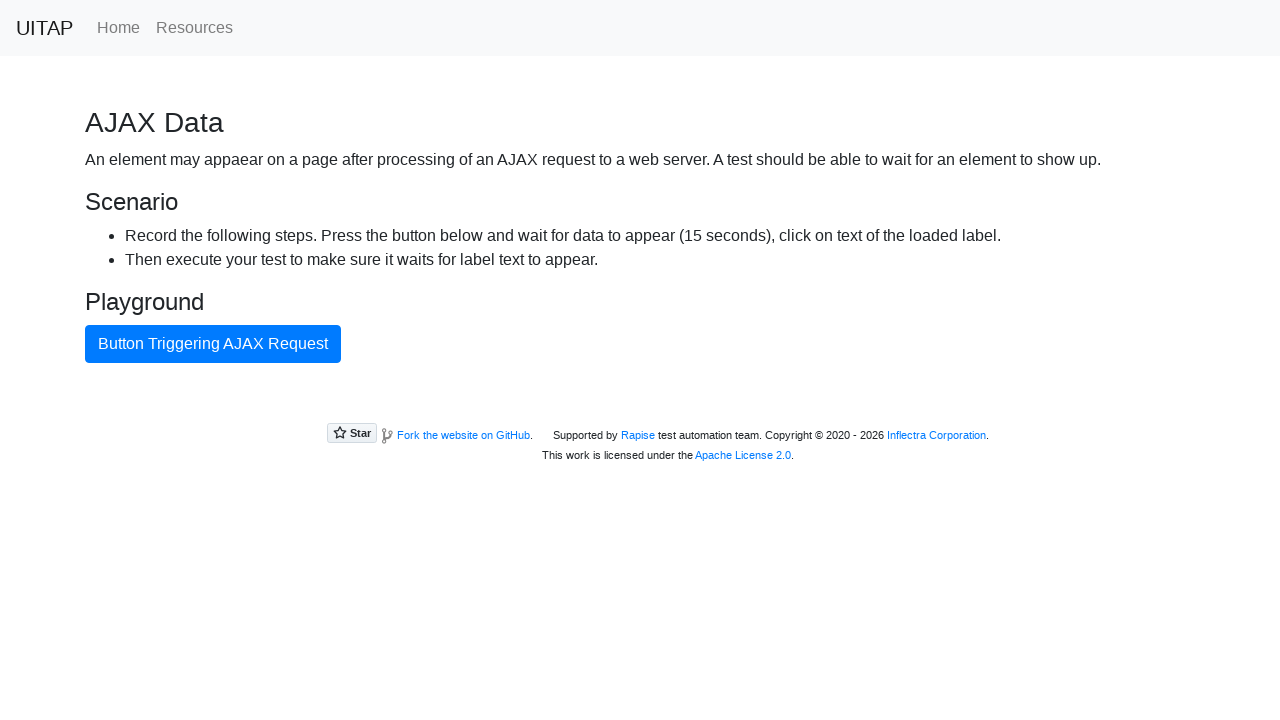

Navigated to AJAX timeout test page
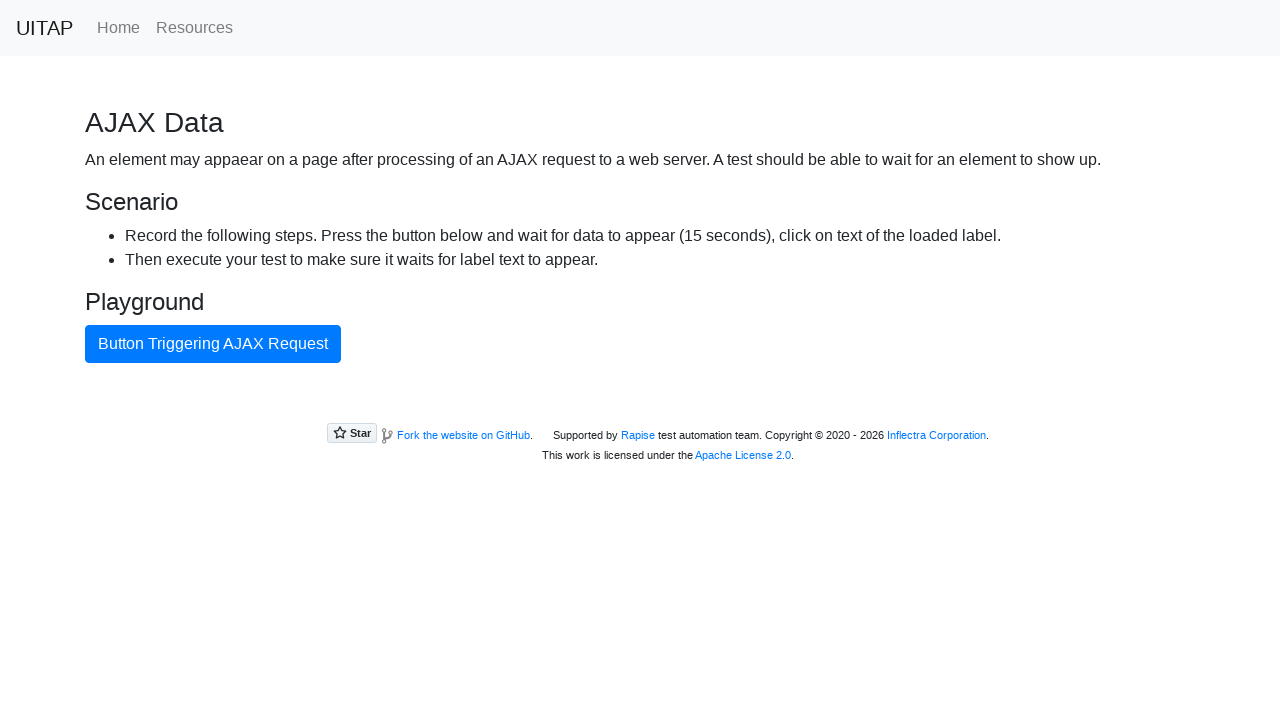

Clicked button triggering AJAX request at (213, 344) on internal:text="Button triggering AJAX Request"i
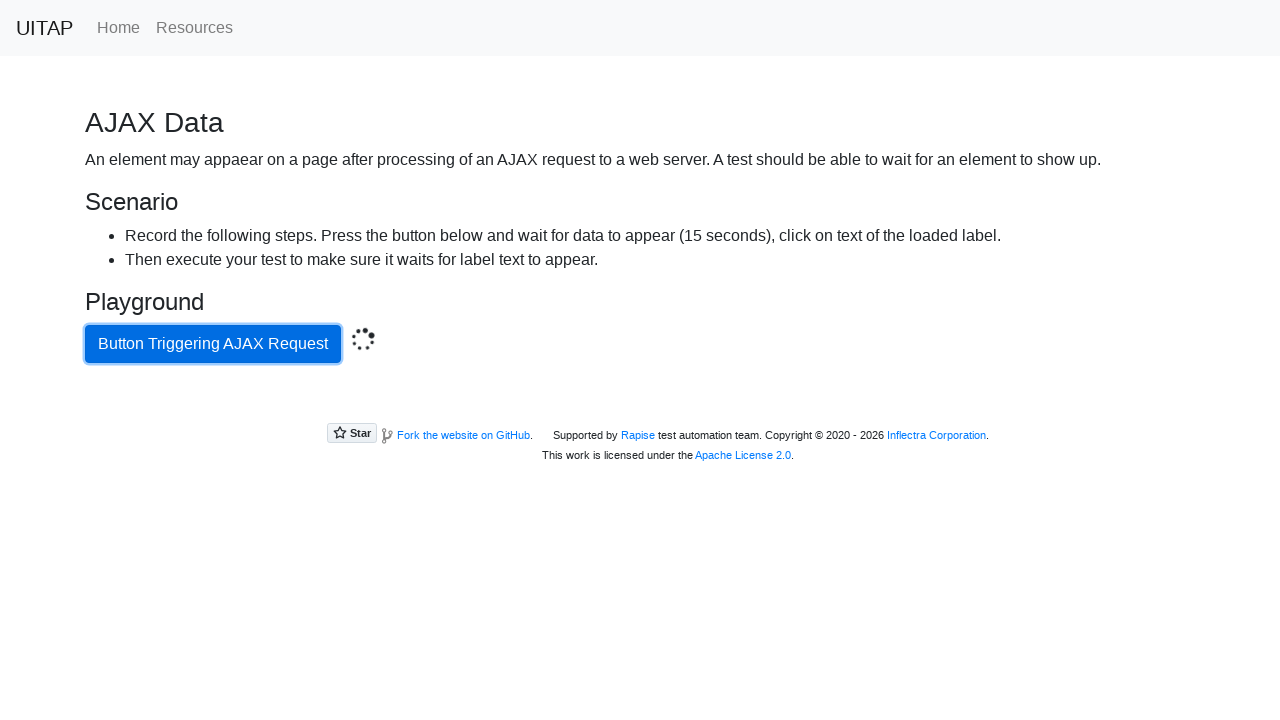

Clicked success button with 16000ms timeout after AJAX response at (640, 405) on .bg-success
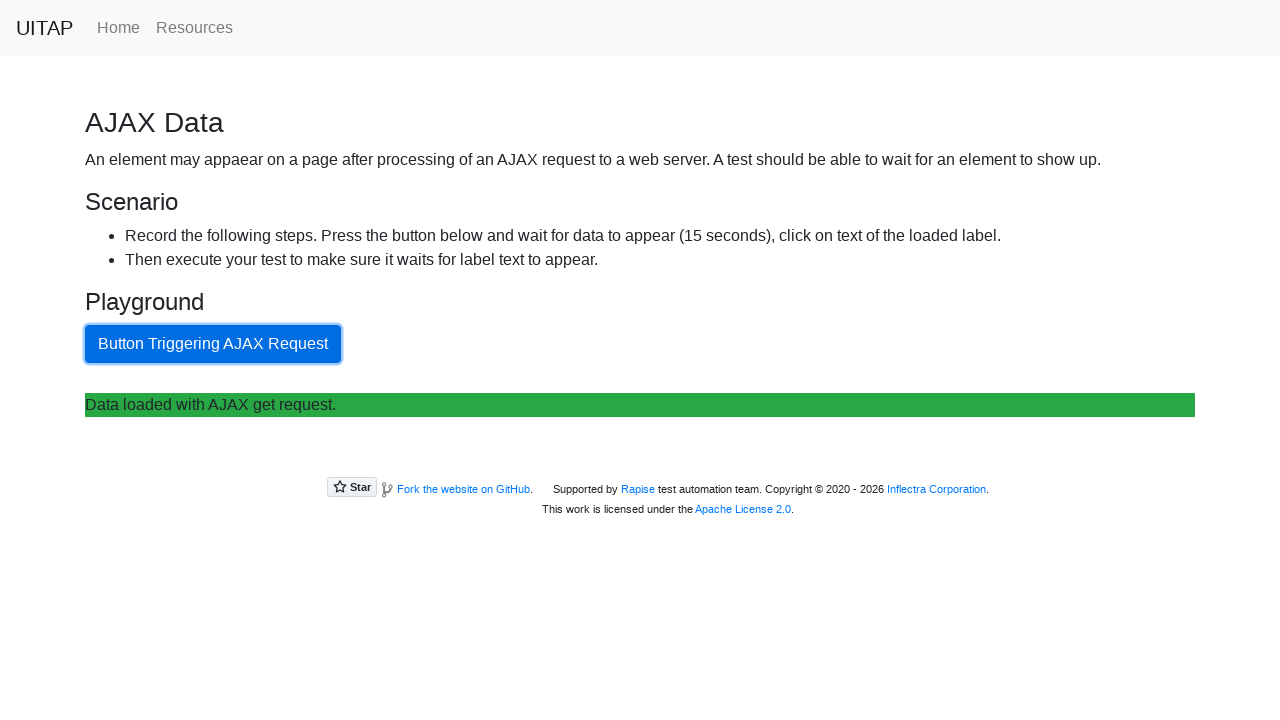

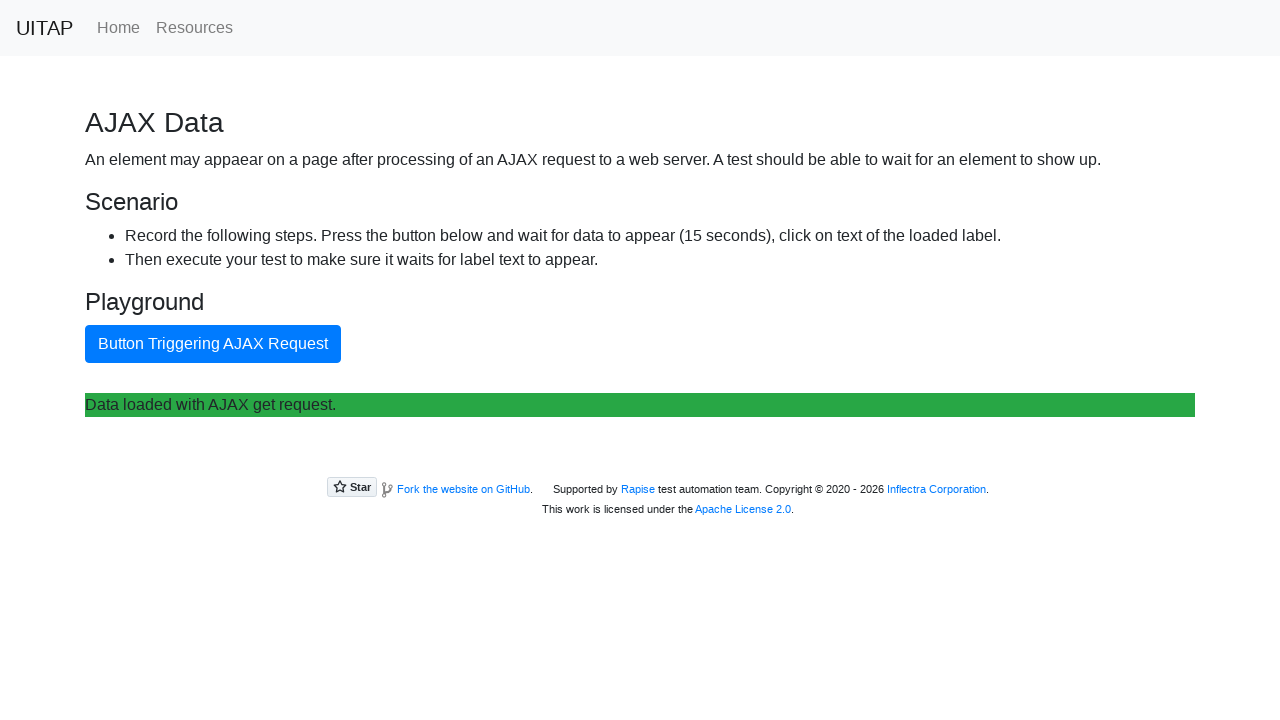